Tests that the Clear completed button displays the correct text.

Starting URL: https://demo.playwright.dev/todomvc

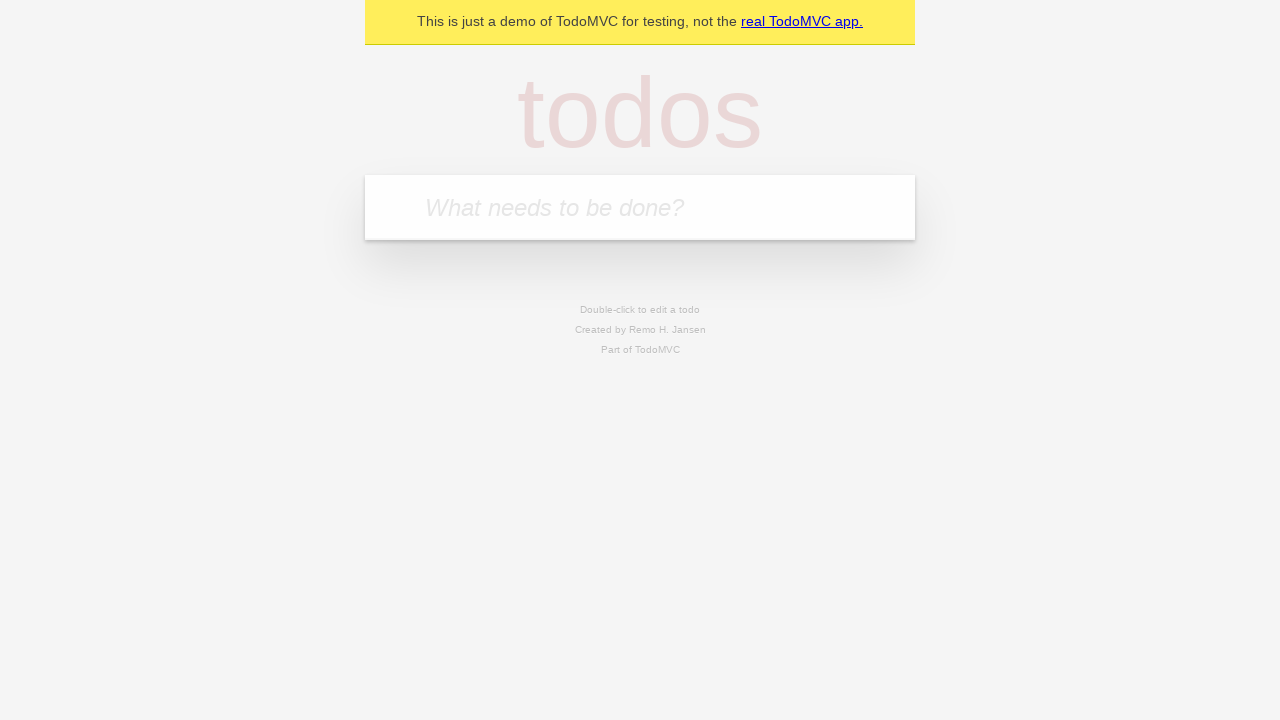

Filled todo input with 'buy some cheese' on internal:attr=[placeholder="What needs to be done?"i]
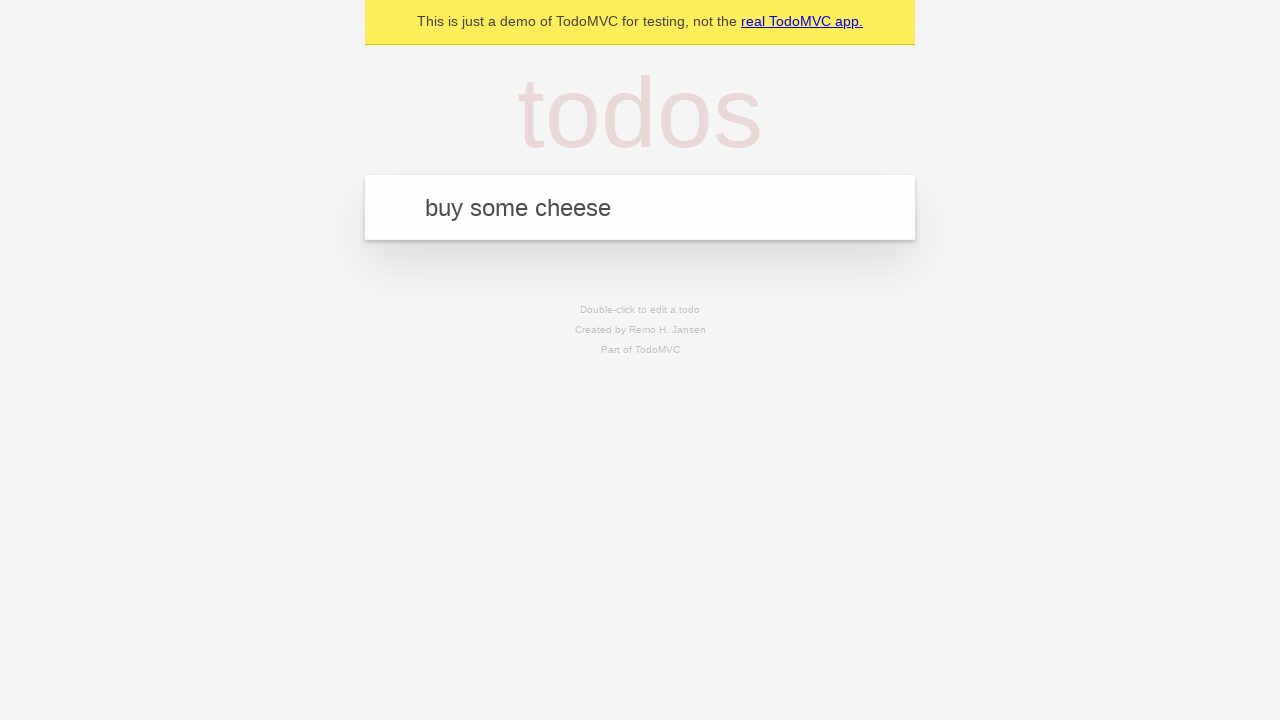

Pressed Enter to add first todo on internal:attr=[placeholder="What needs to be done?"i]
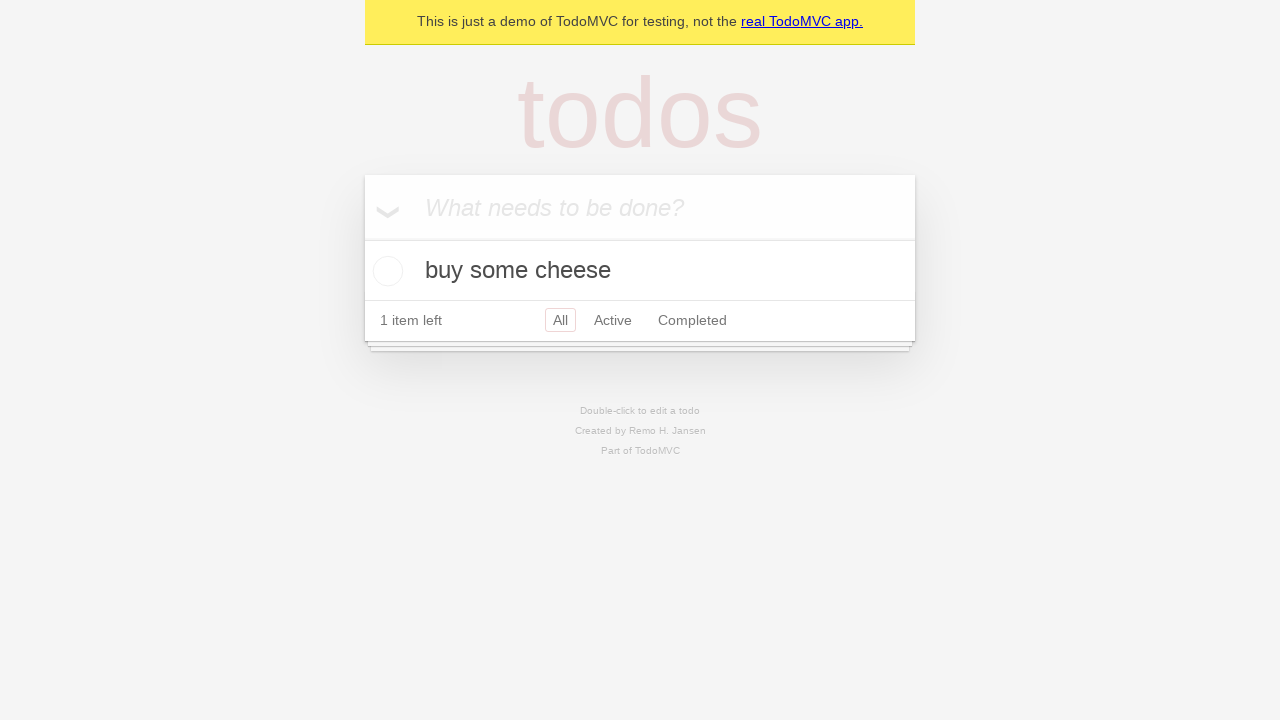

Filled todo input with 'feed the cat' on internal:attr=[placeholder="What needs to be done?"i]
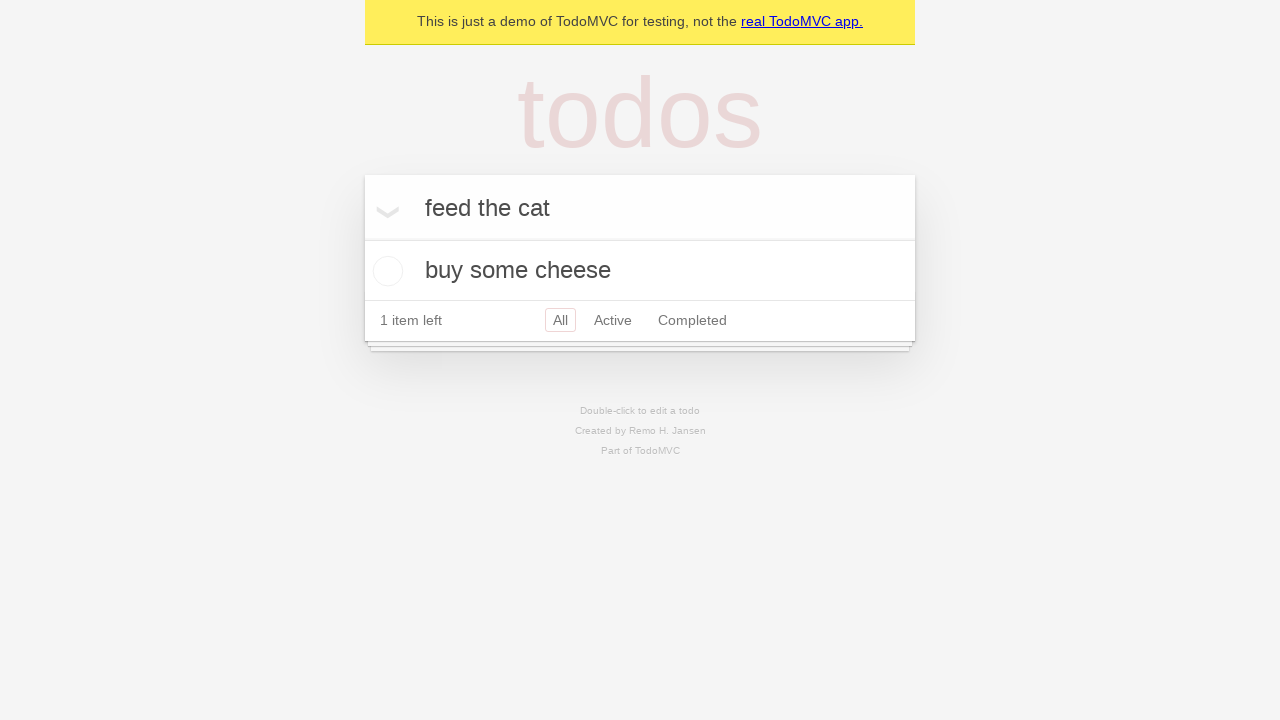

Pressed Enter to add second todo on internal:attr=[placeholder="What needs to be done?"i]
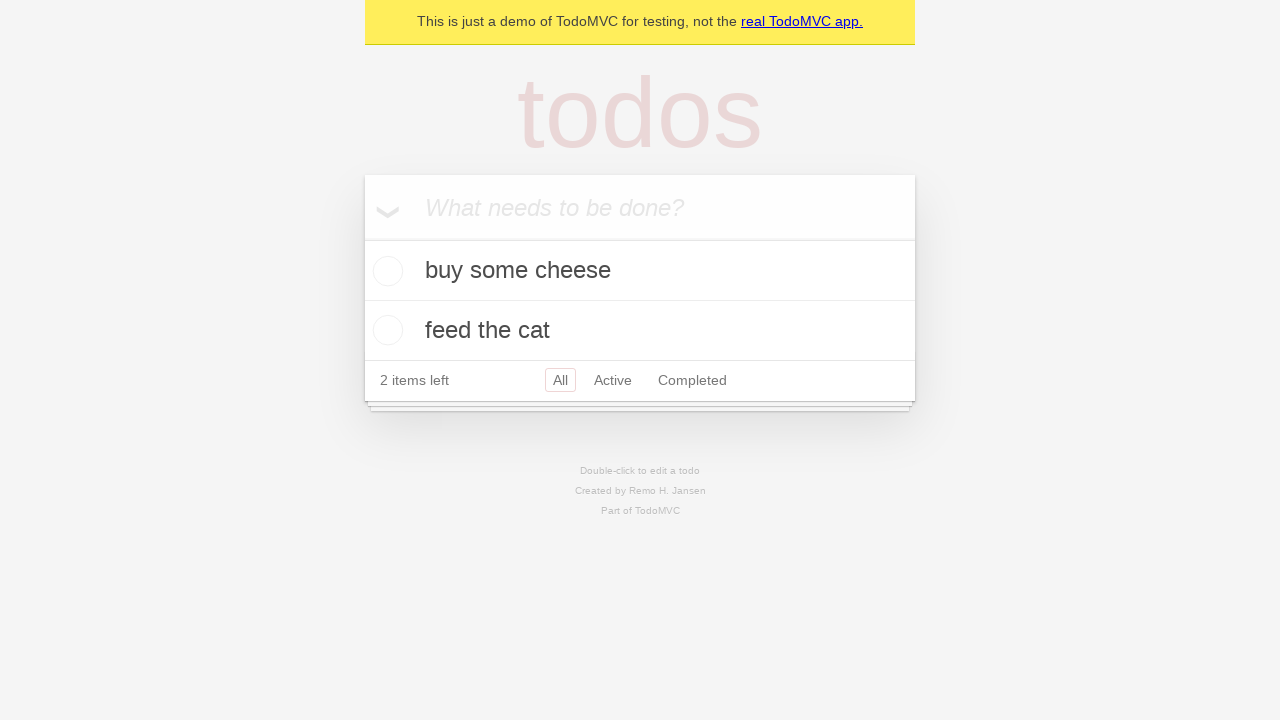

Filled todo input with 'book a doctors appointment' on internal:attr=[placeholder="What needs to be done?"i]
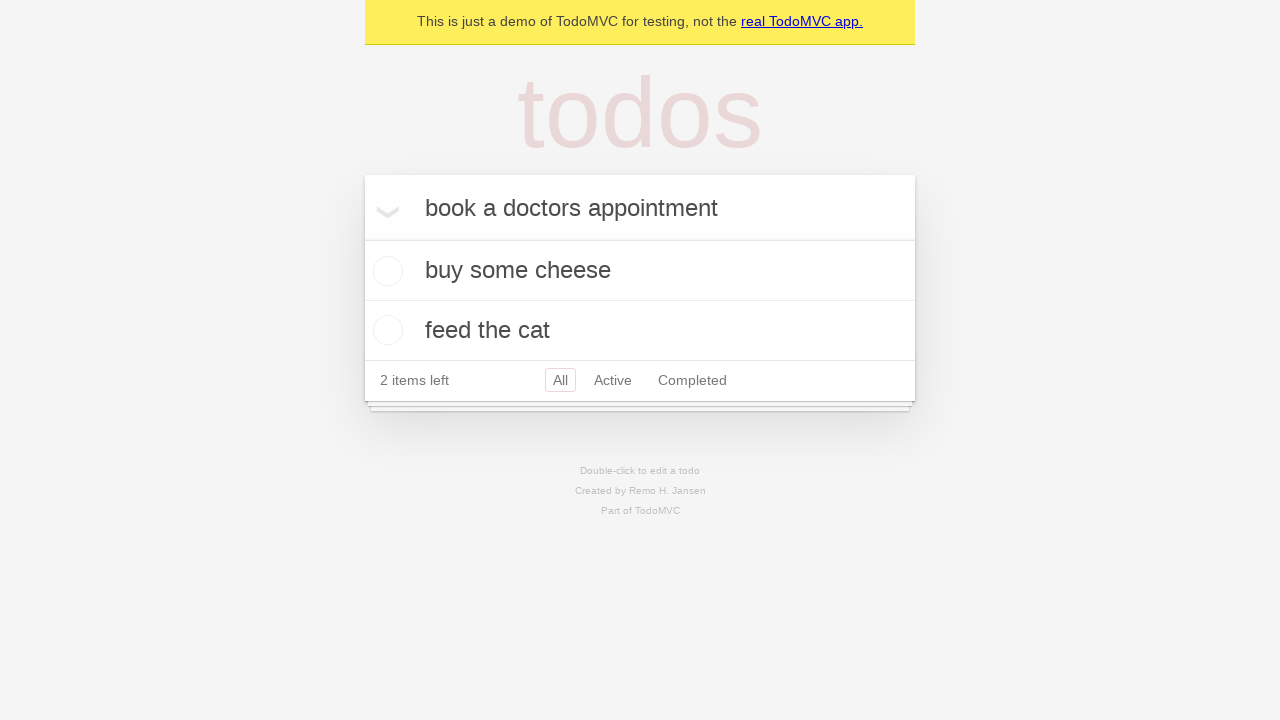

Pressed Enter to add third todo on internal:attr=[placeholder="What needs to be done?"i]
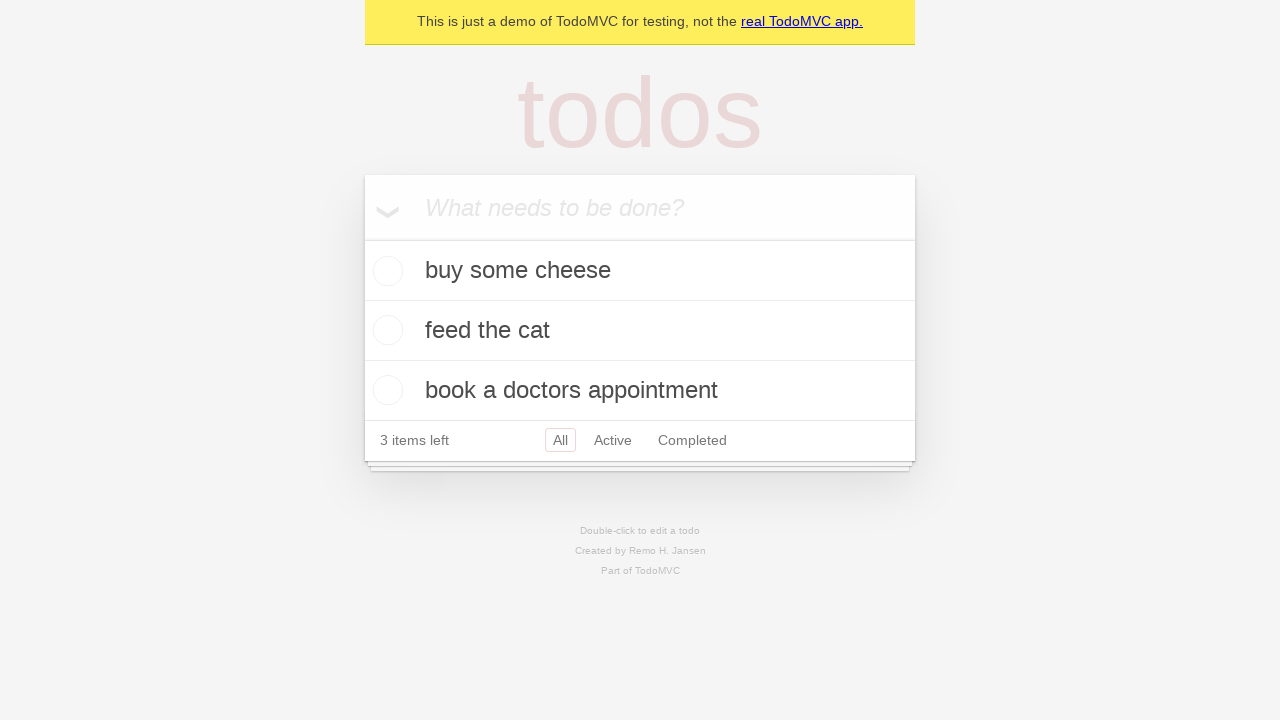

Checked the first todo item at (385, 271) on .todo-list li .toggle >> nth=0
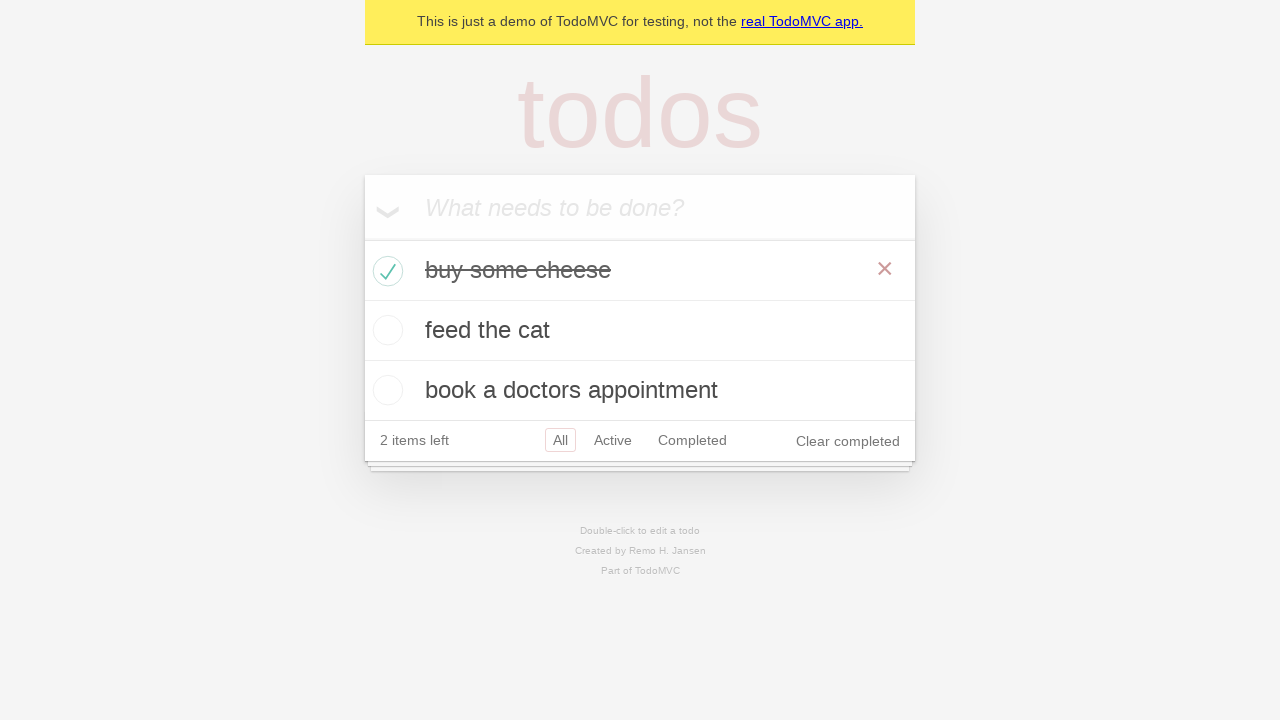

Clear completed button appeared
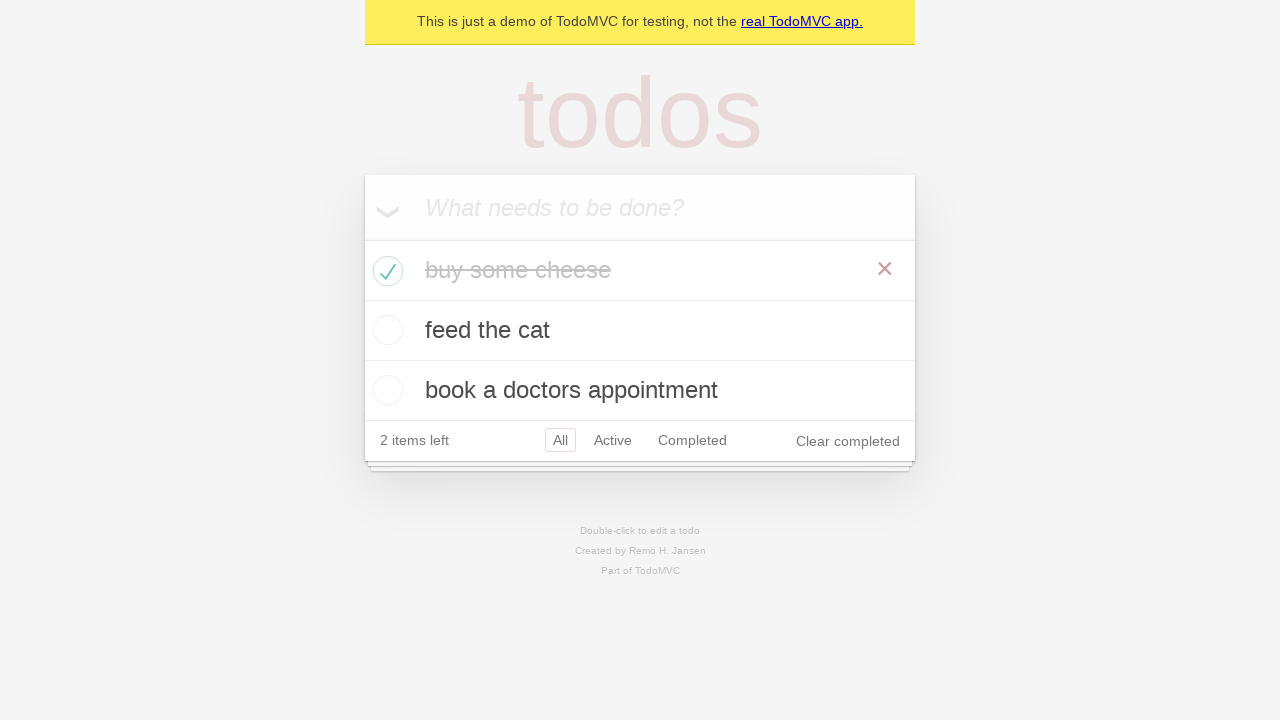

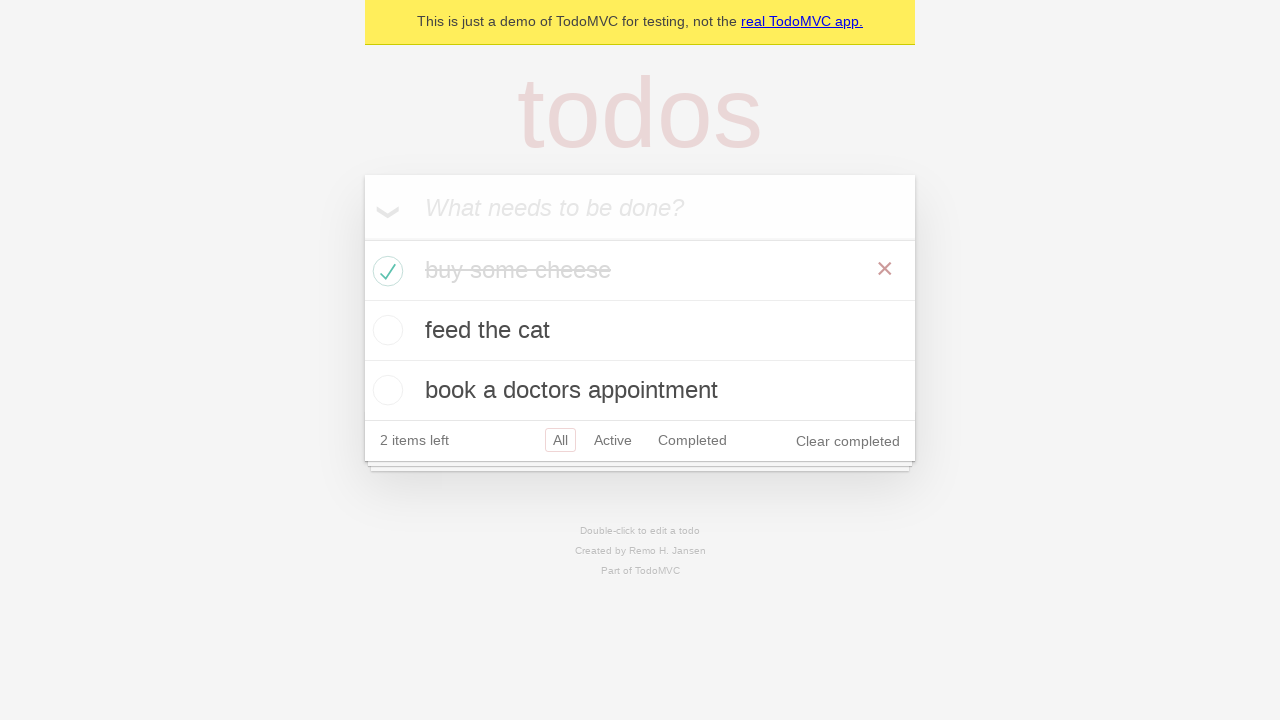